Tests blob utilities by fetching an image, converting it to a data URL, appending it to the DOM, and clicking on it

Starting URL: https://example.cypress.io/utilities

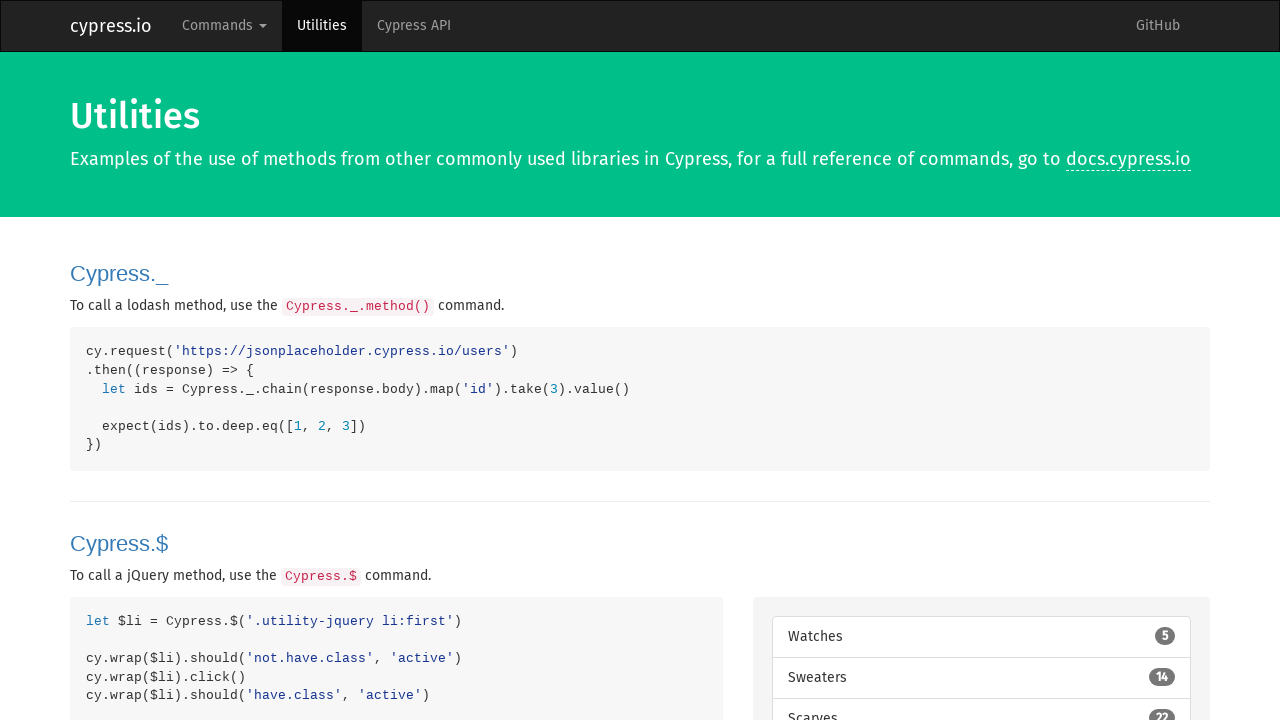

Navigated to utilities page
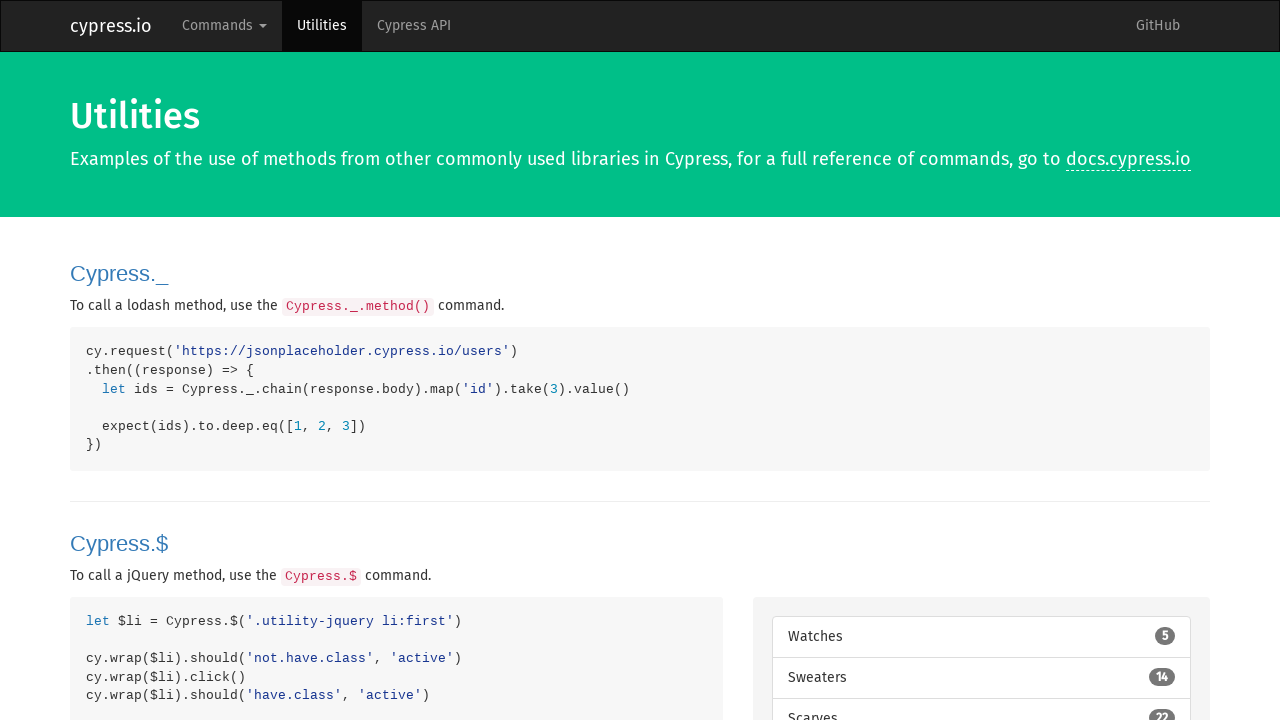

Fetched image and converted blob to data URL
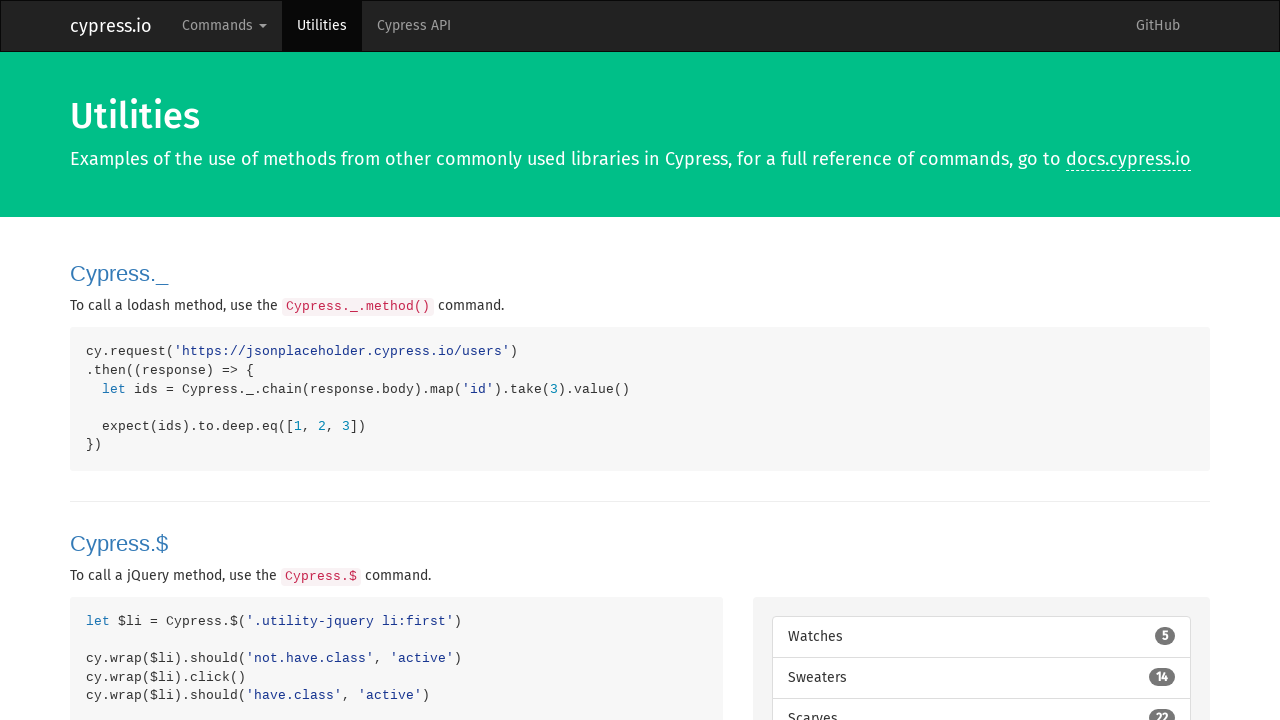

Appended converted image to DOM in utility-blob section
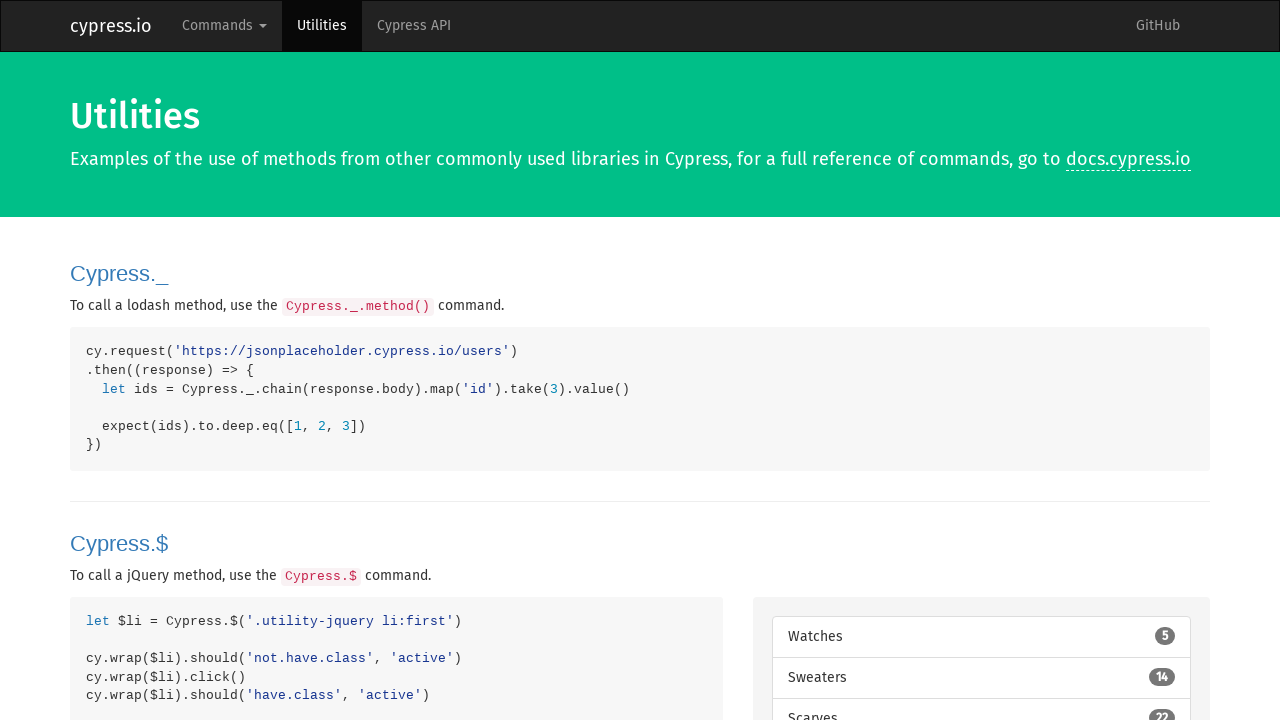

Clicked the appended image at (900, 361) on .utility-blob img
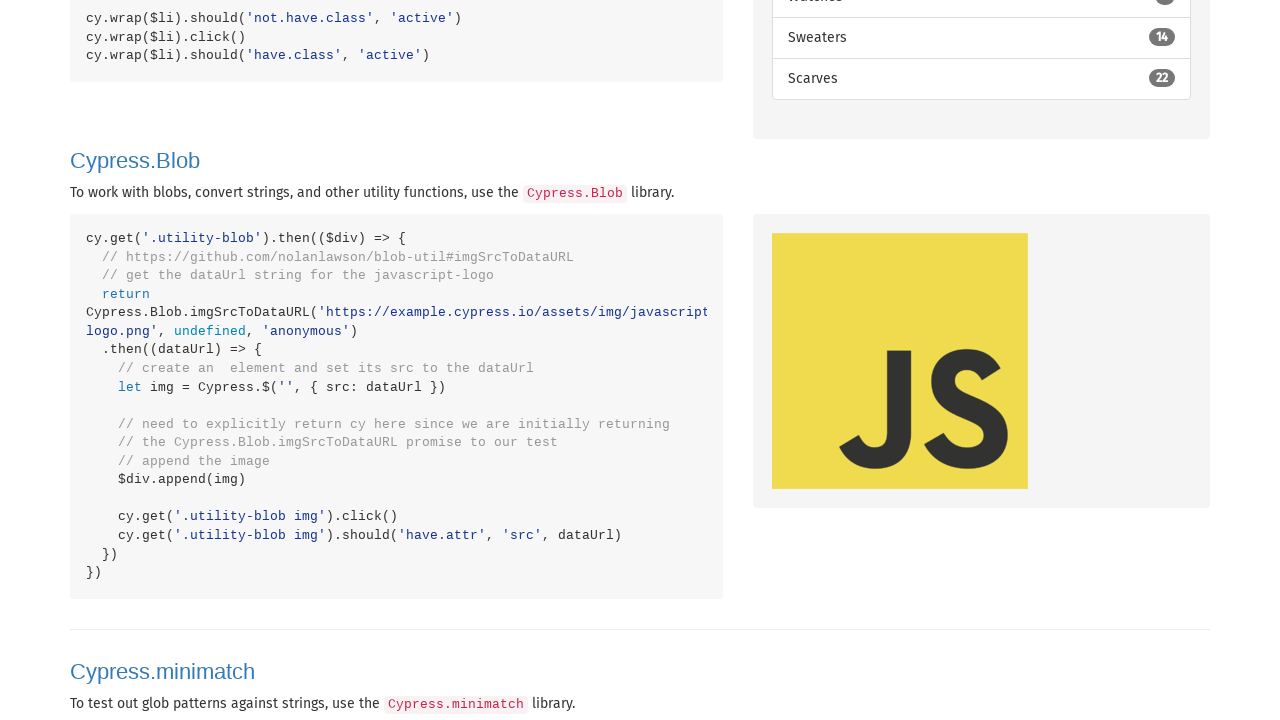

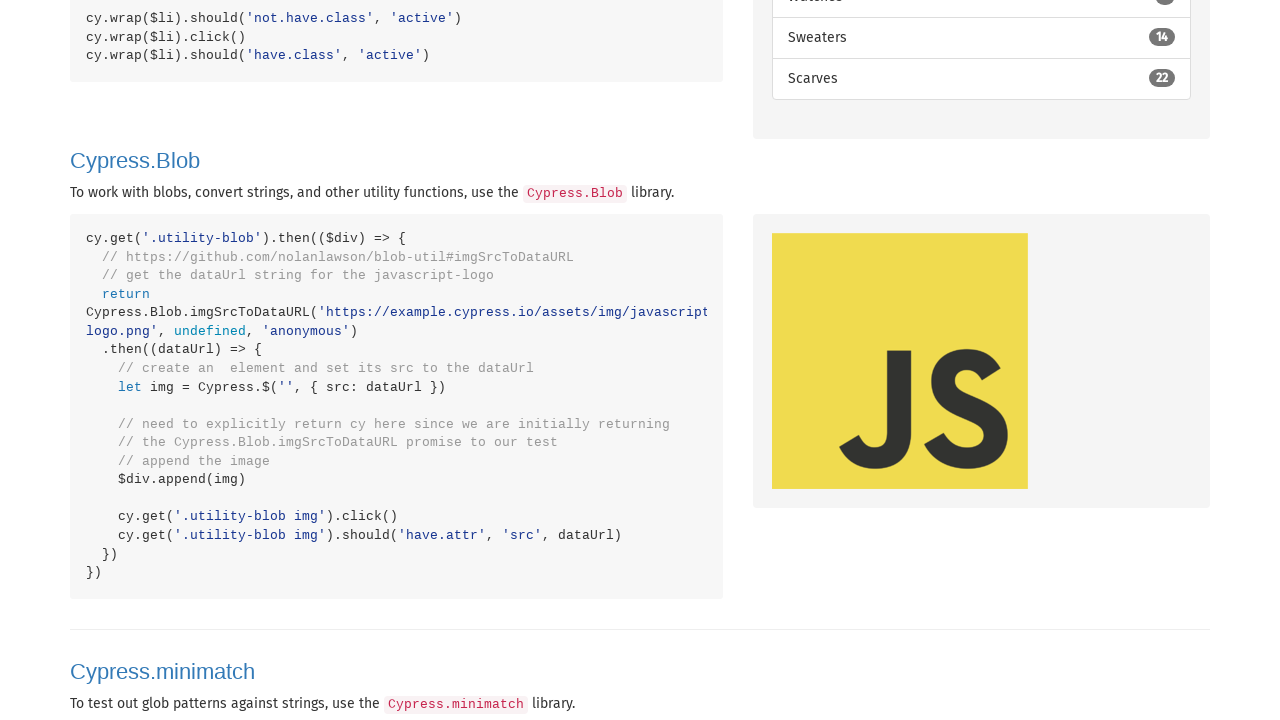